Navigates to a demo app, clicks on the Dropdown section, and interacts with a select dropdown element to get all available options

Starting URL: https://demoapps.qspiders.com/ui?scenario=1

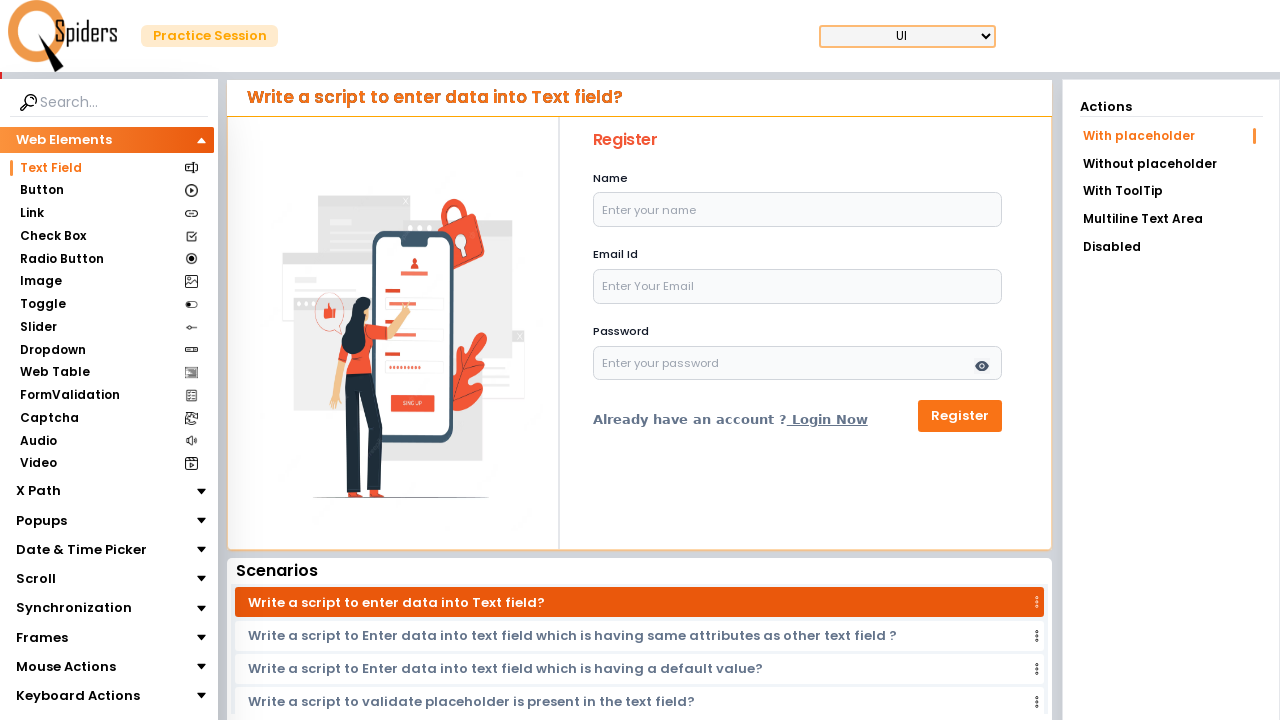

Navigated to demo app starting URL
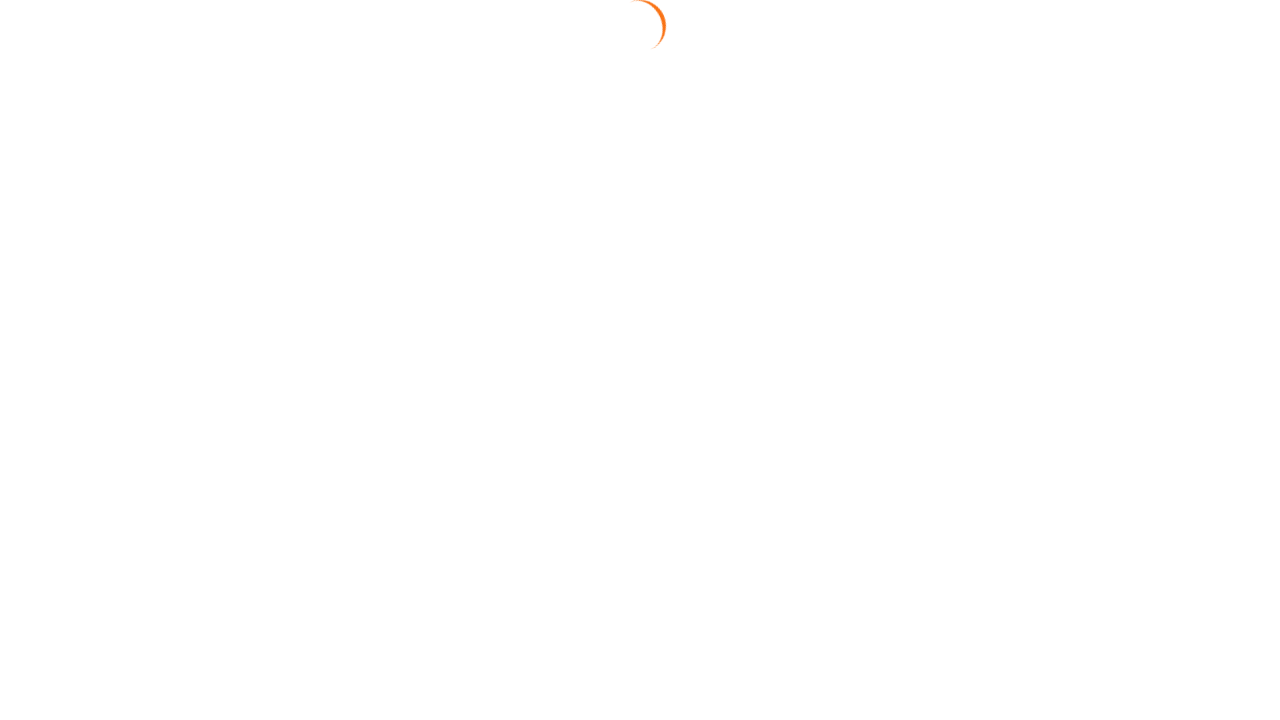

Clicked on the Dropdown section at (52, 350) on xpath=//section[text()='Dropdown']
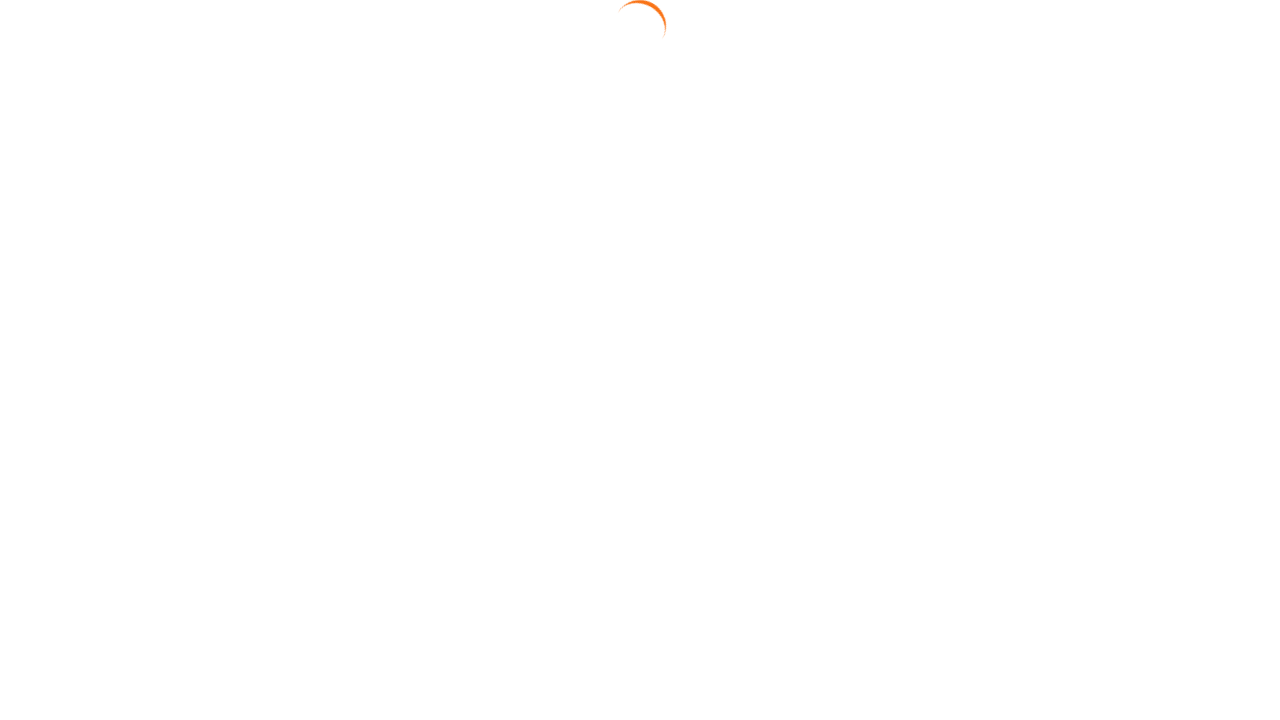

Dropdown element with id 'select3' is now visible
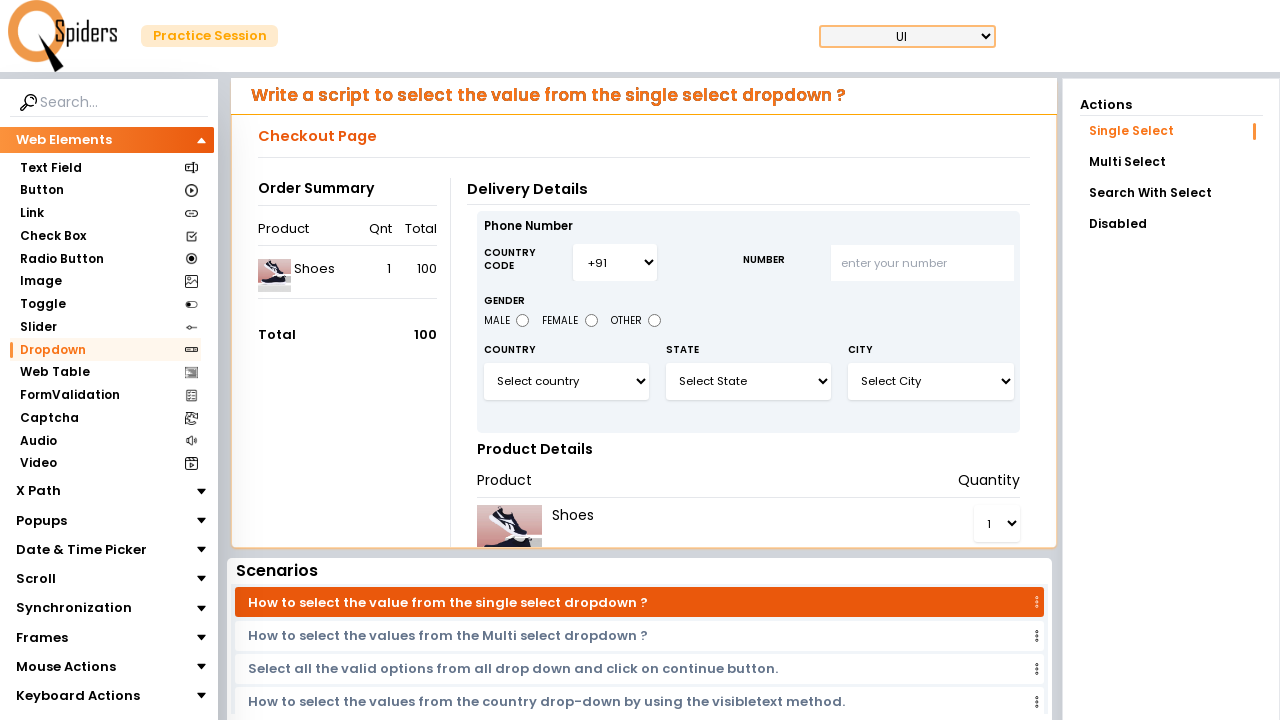

Retrieved all options from the dropdown element
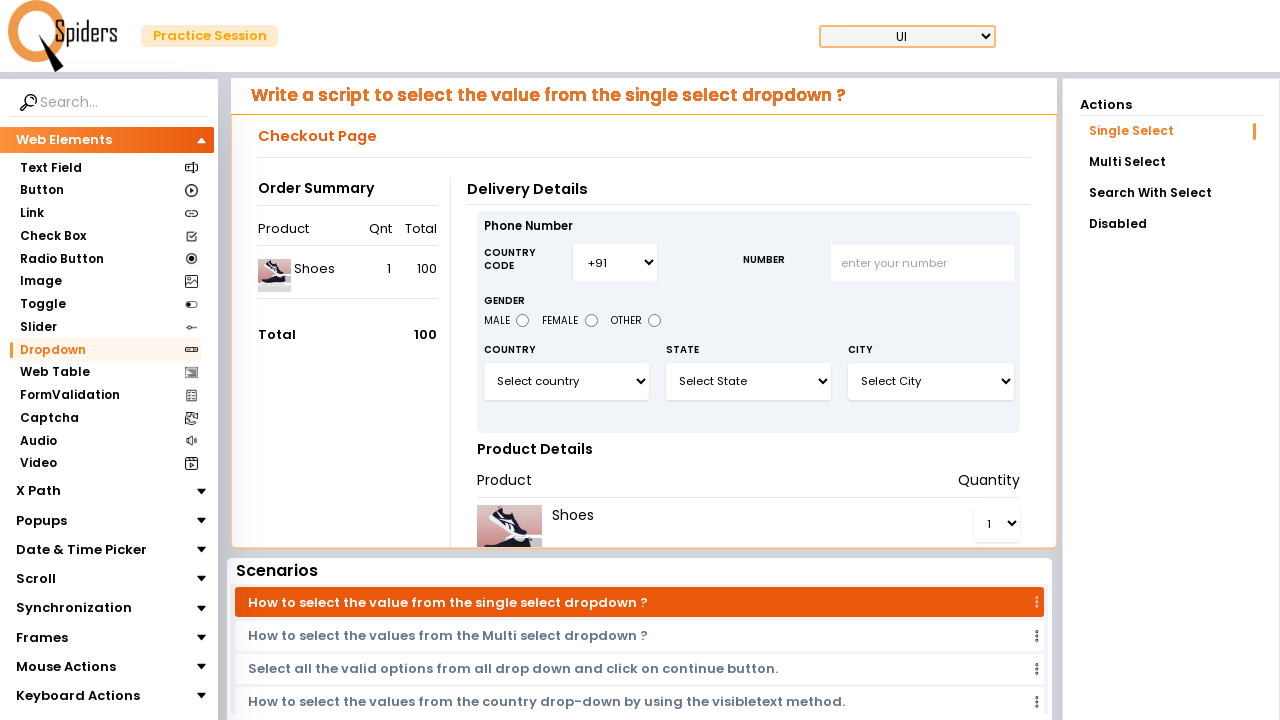

Processed dropdown option: 'Select country'
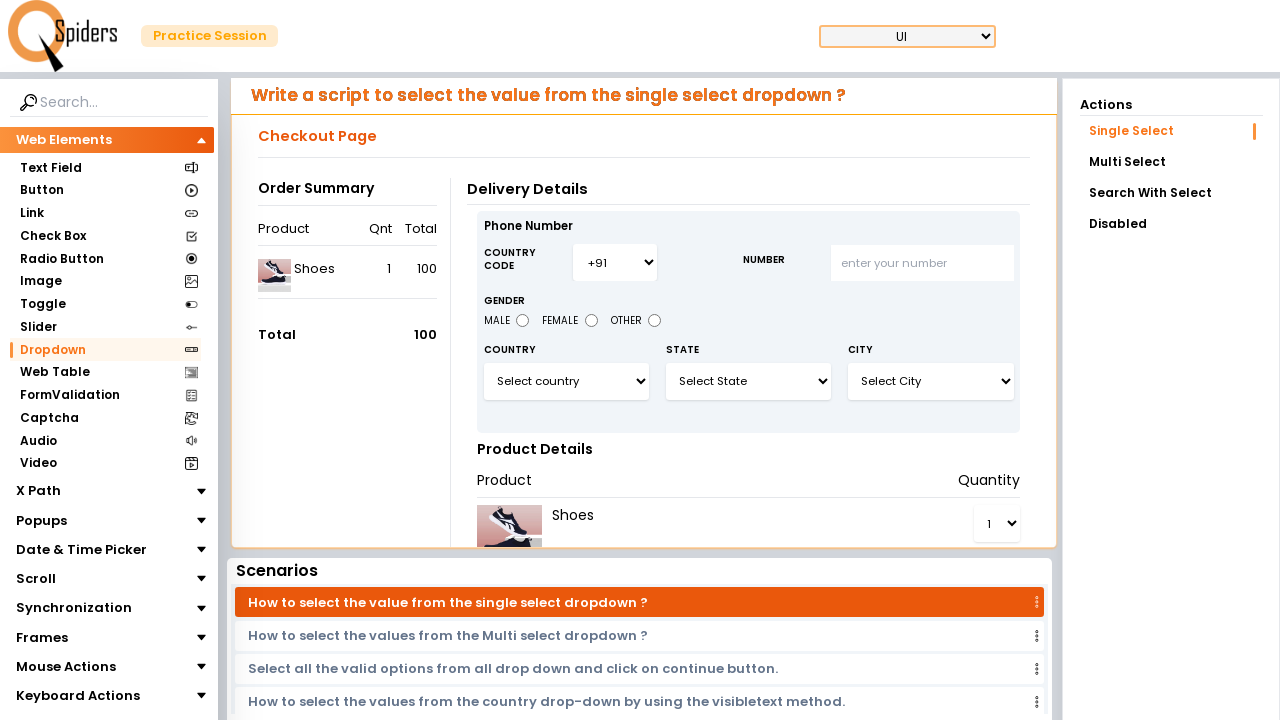

Processed dropdown option: 'Canada'
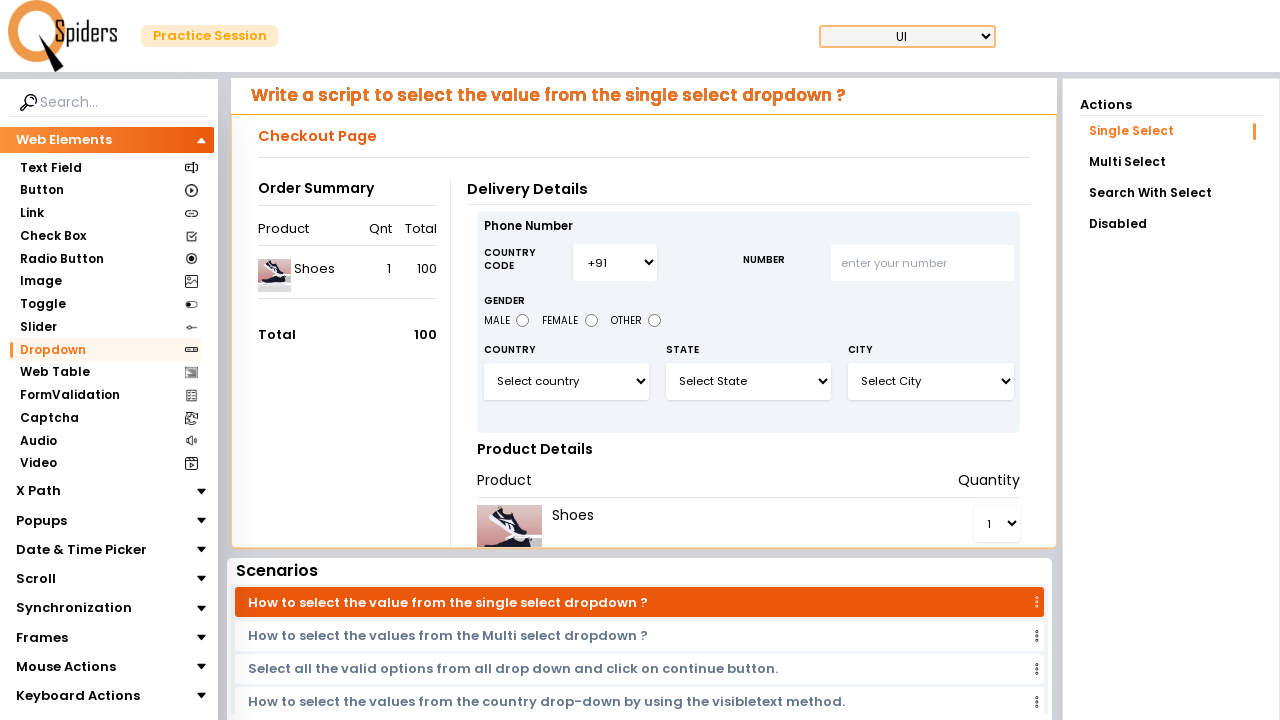

Processed dropdown option: 'Germany'
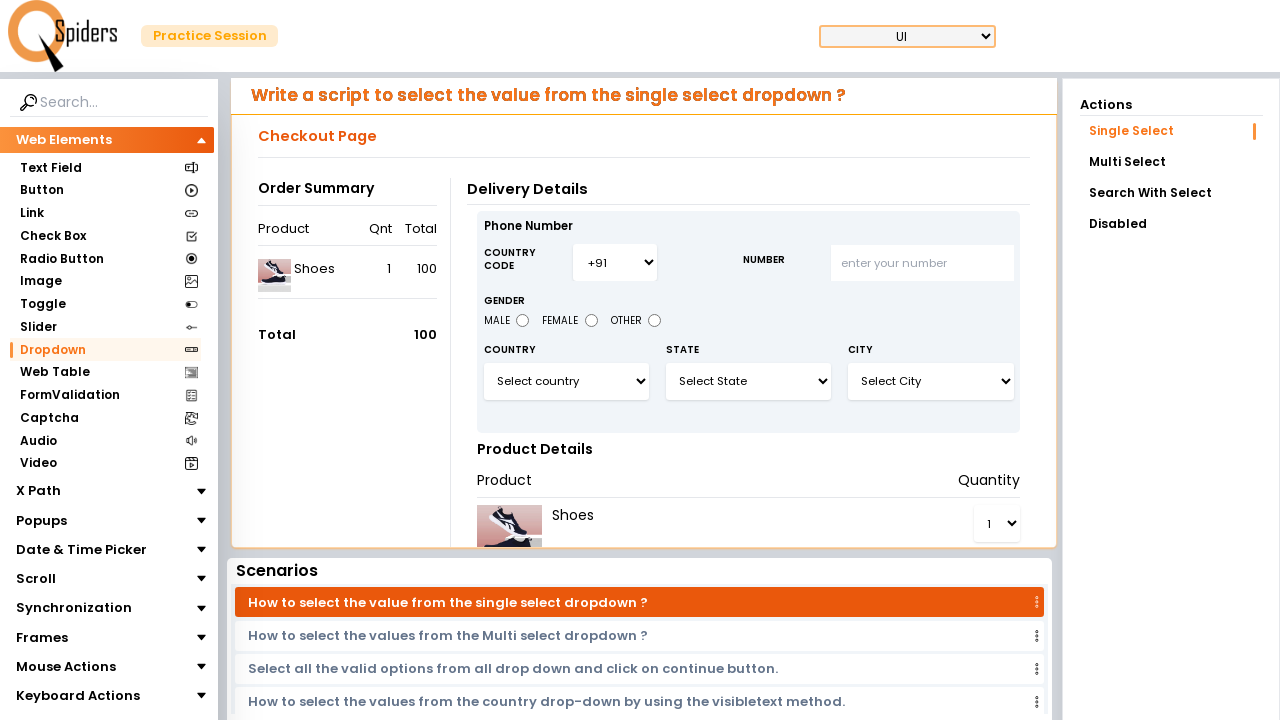

Processed dropdown option: 'Poland'
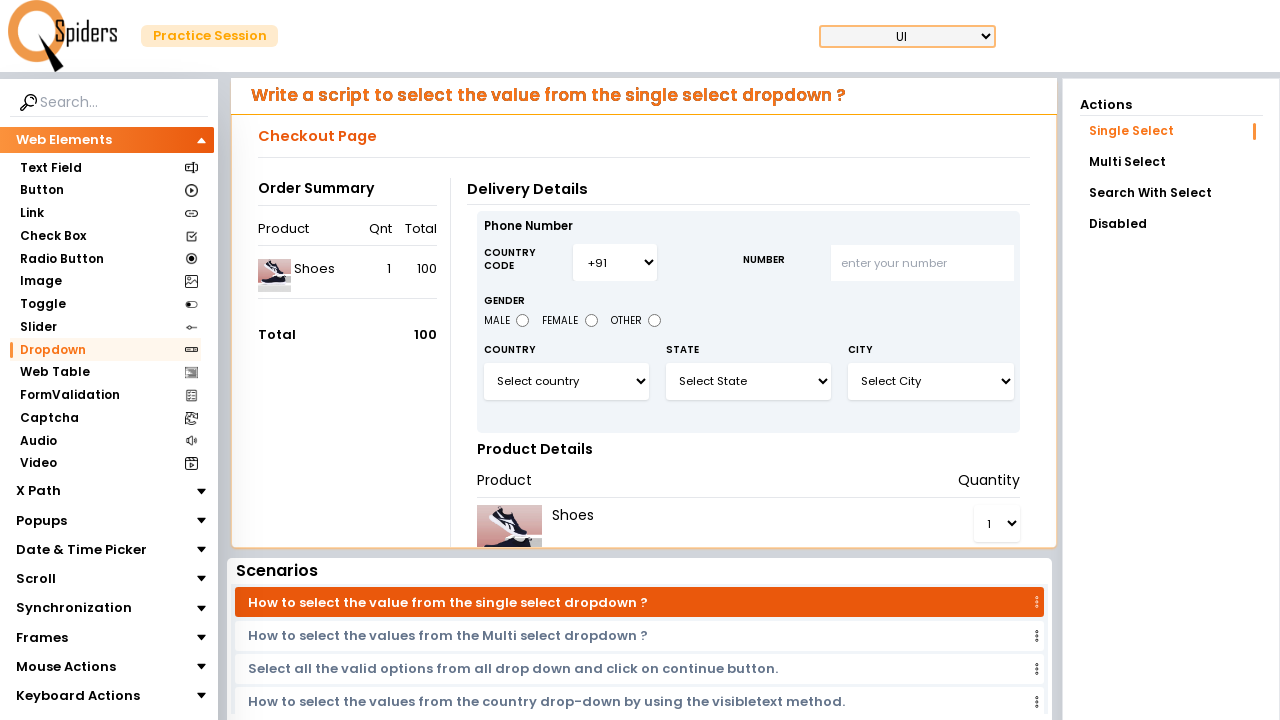

Processed dropdown option: 'China'
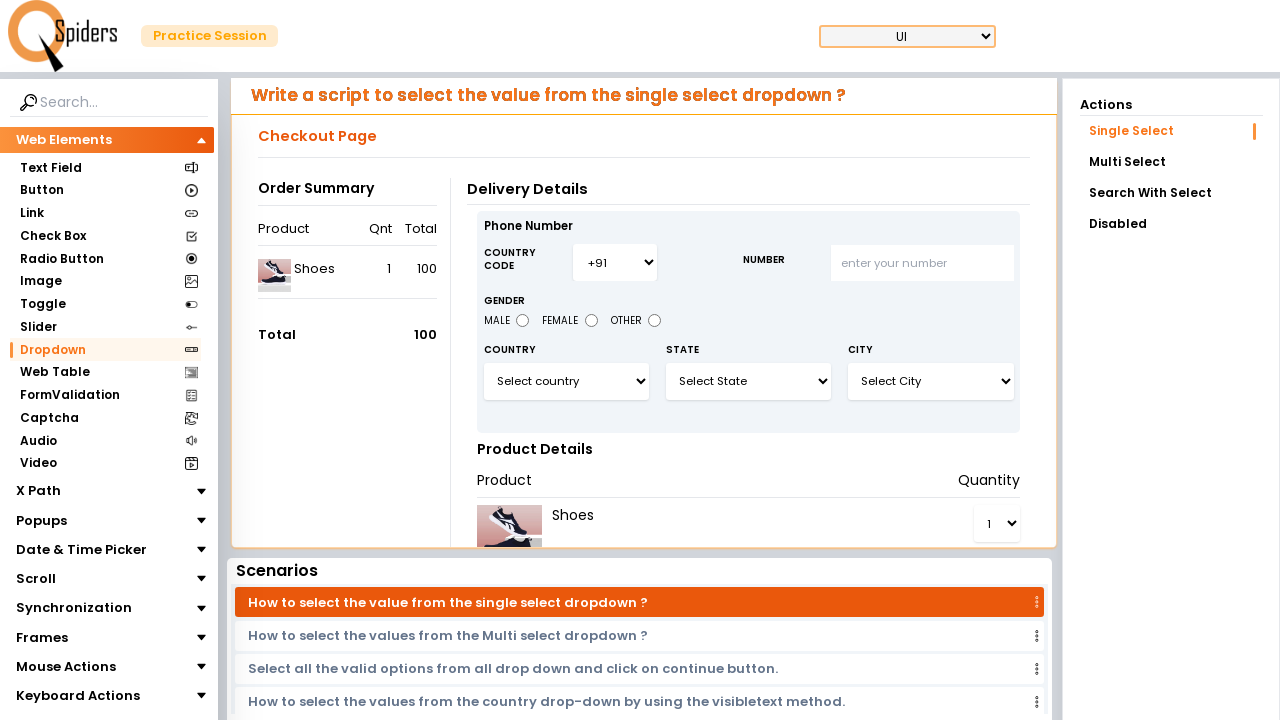

Processed dropdown option: 'United Kingdom'
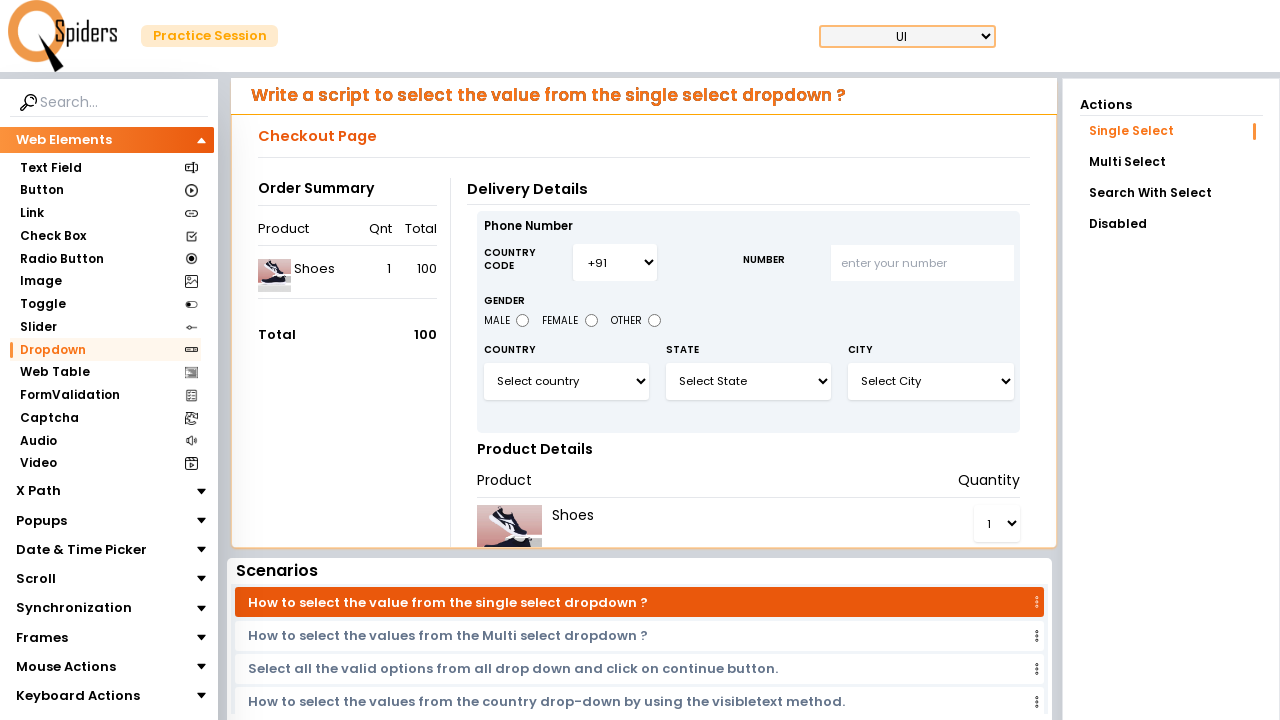

Processed dropdown option: 'United Arab Emirates'
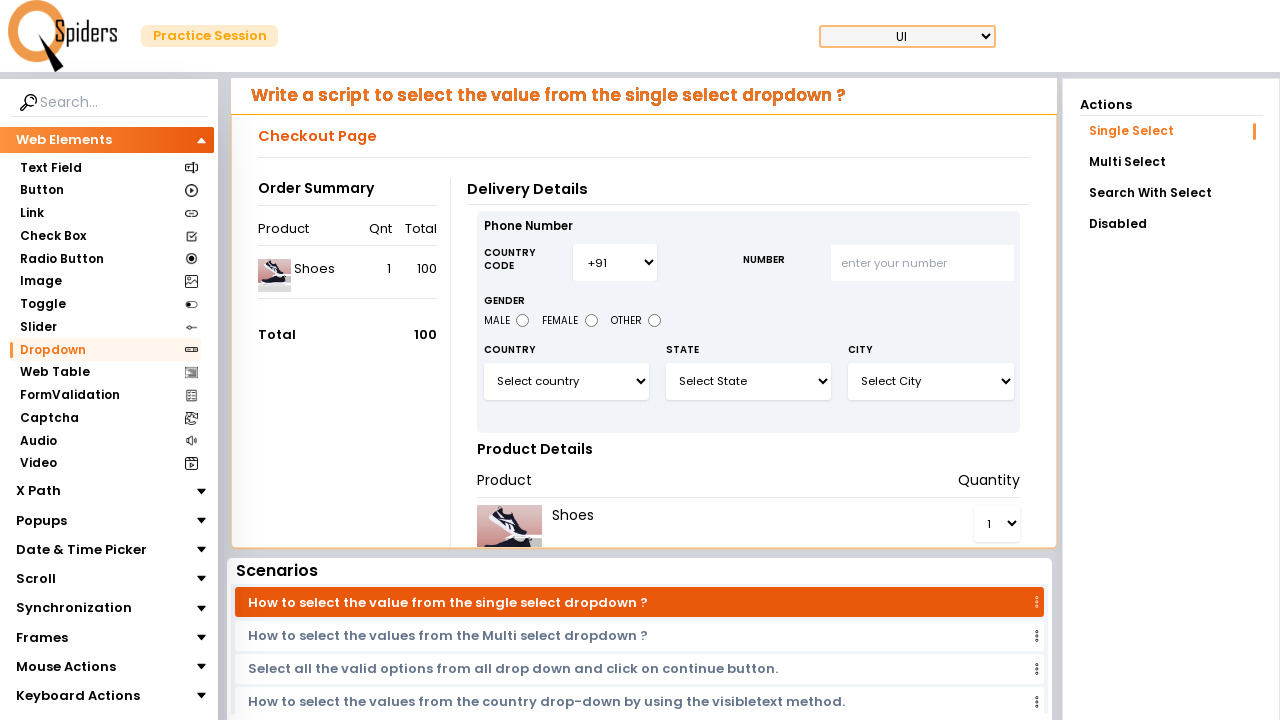

Processed dropdown option: 'India'
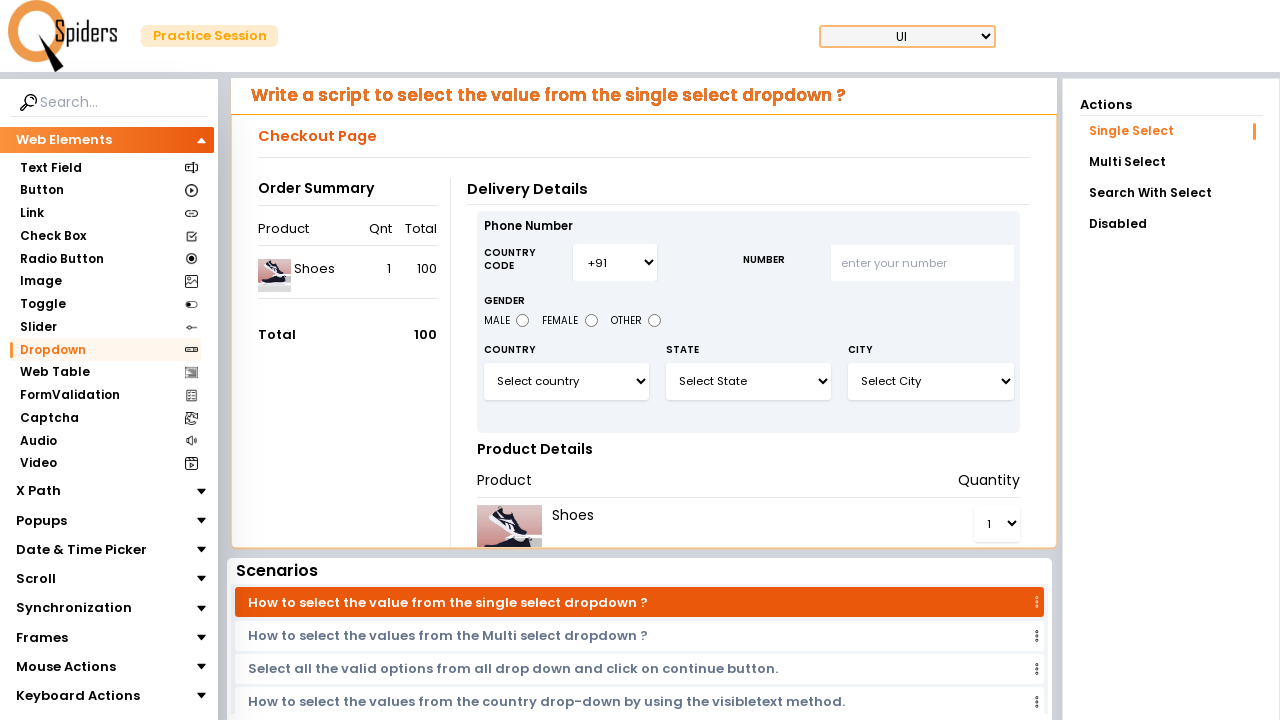

Processed dropdown option: 'United States Of America'
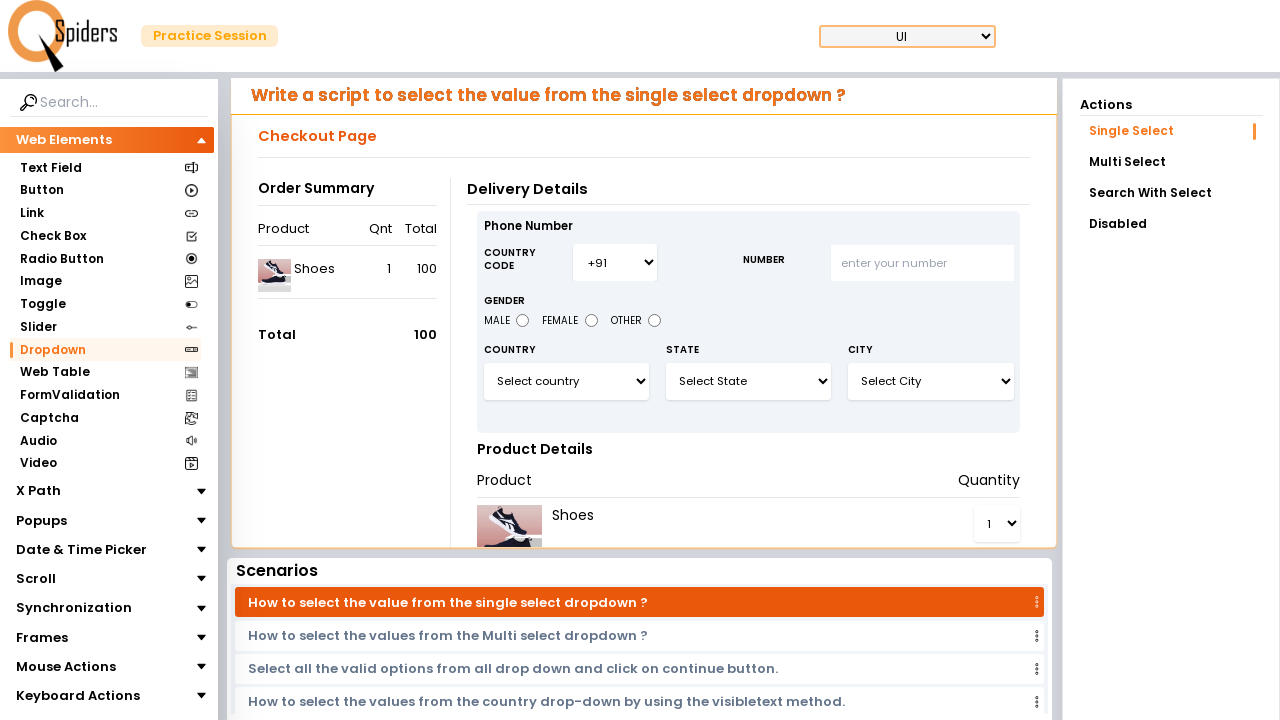

Refreshed the page
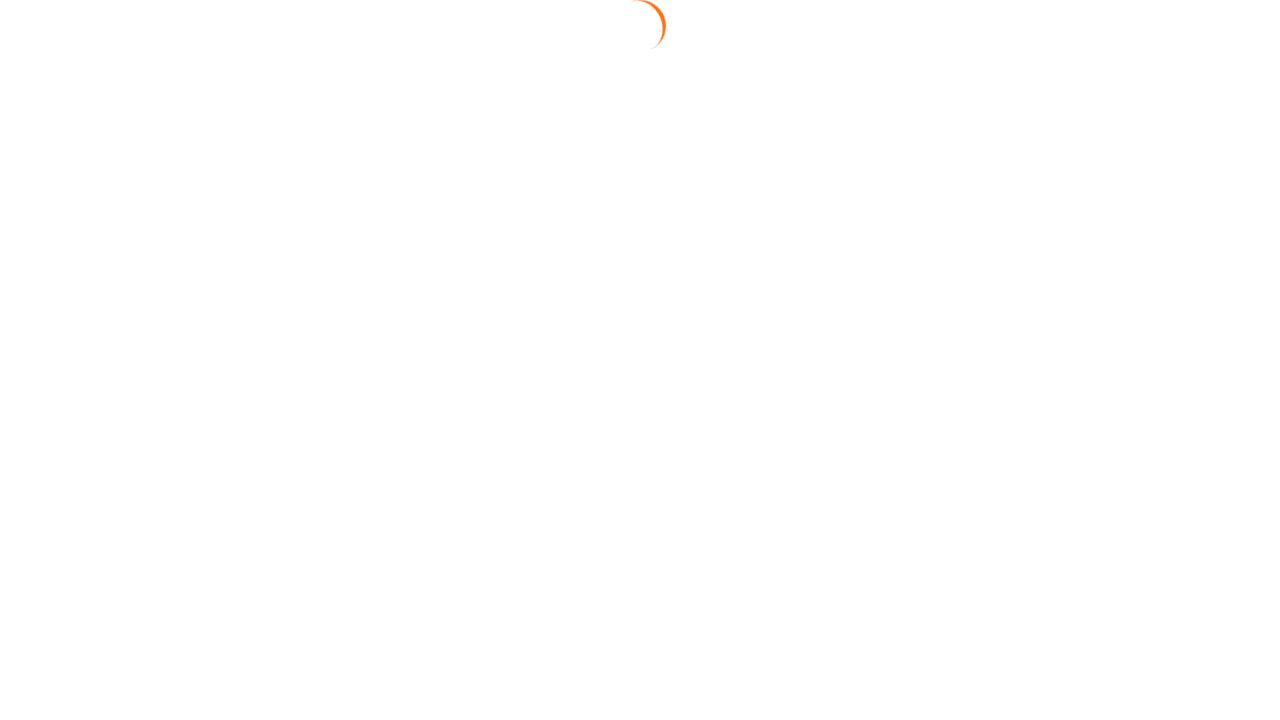

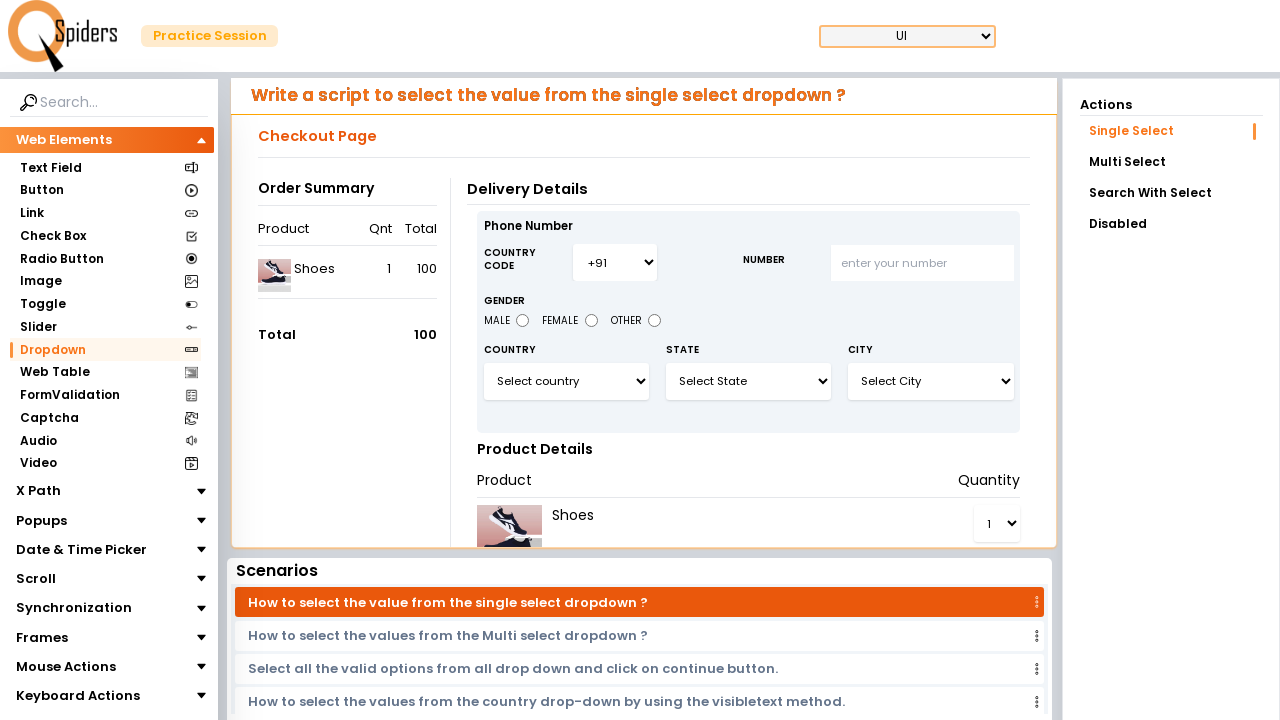